Tests login form error handling by submitting invalid credentials and verifying an error message is displayed

Starting URL: https://www.saucedemo.com

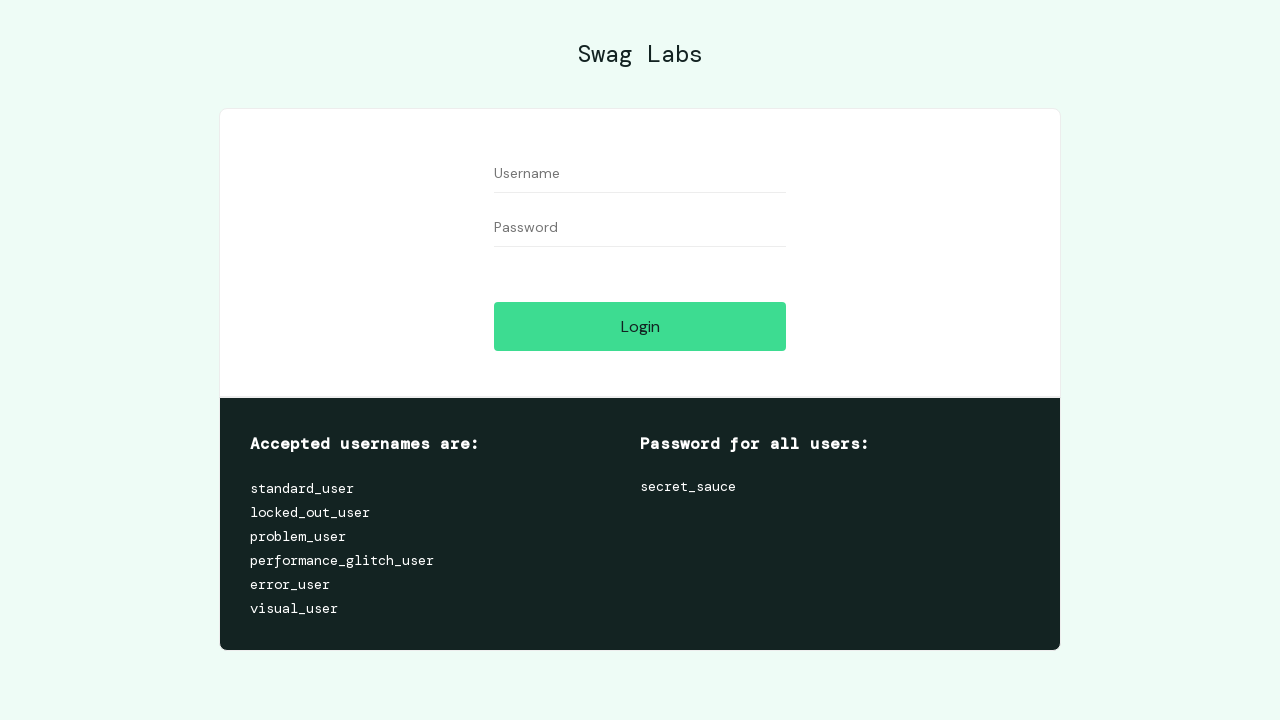

Filled username field with invalid credentials 'bad' on #user-name
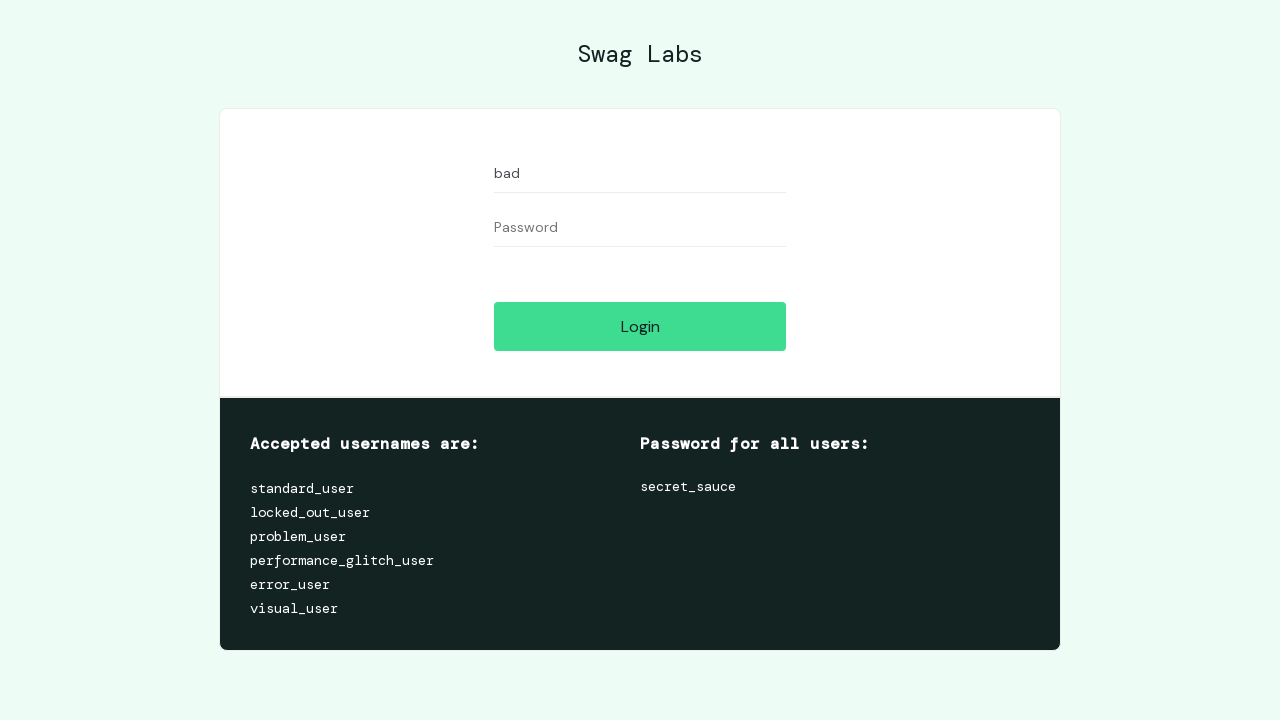

Filled password field with invalid credentials 'bad' on #password
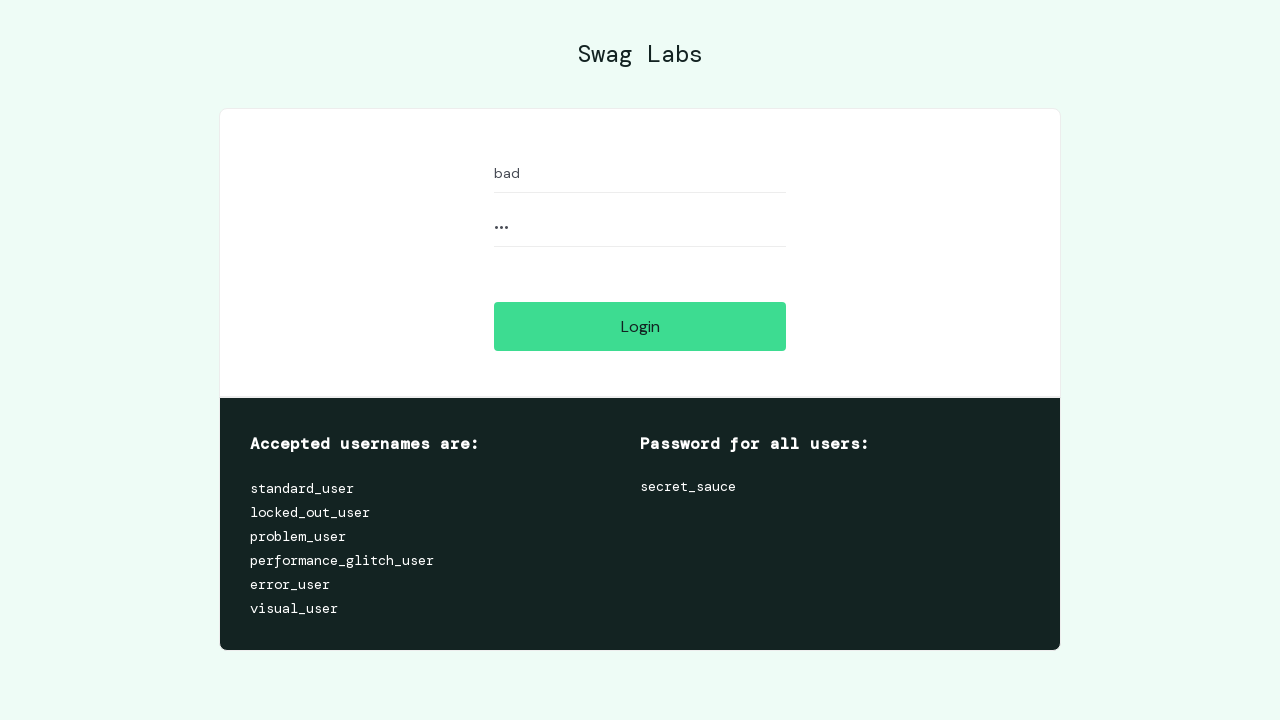

Clicked login button at (640, 326) on .btn_action
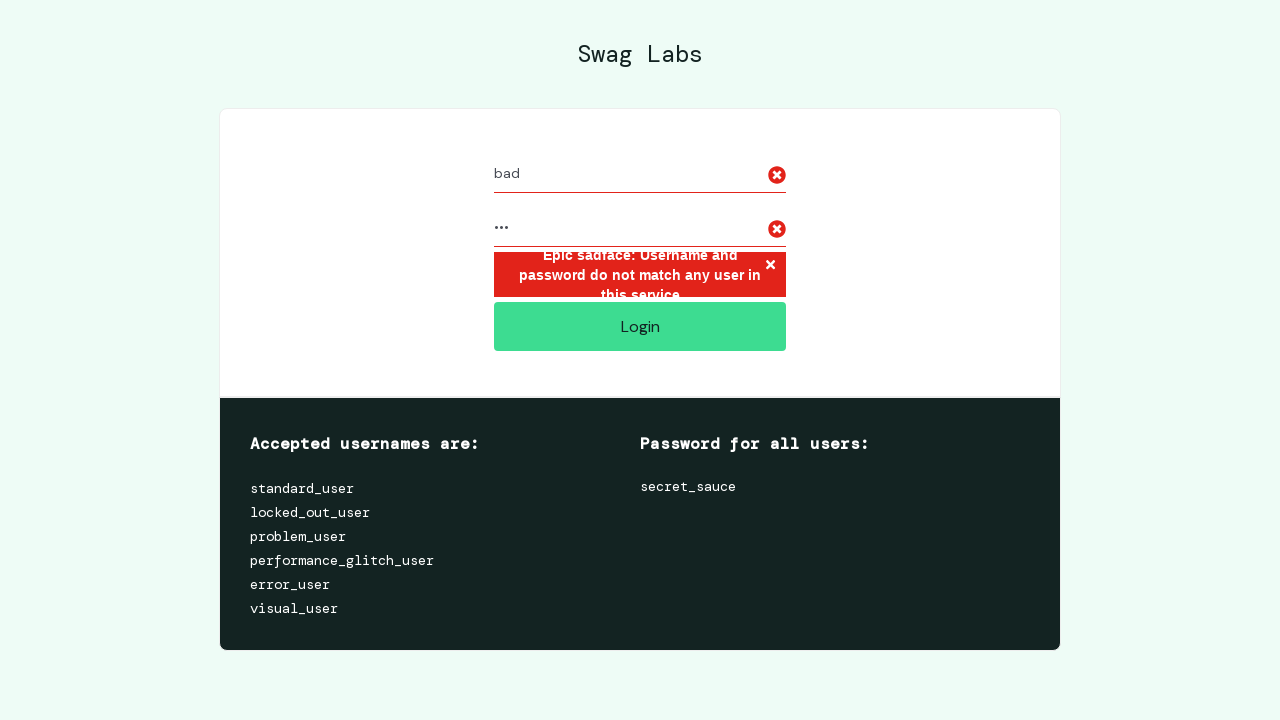

Verified error message is displayed after invalid login attempt
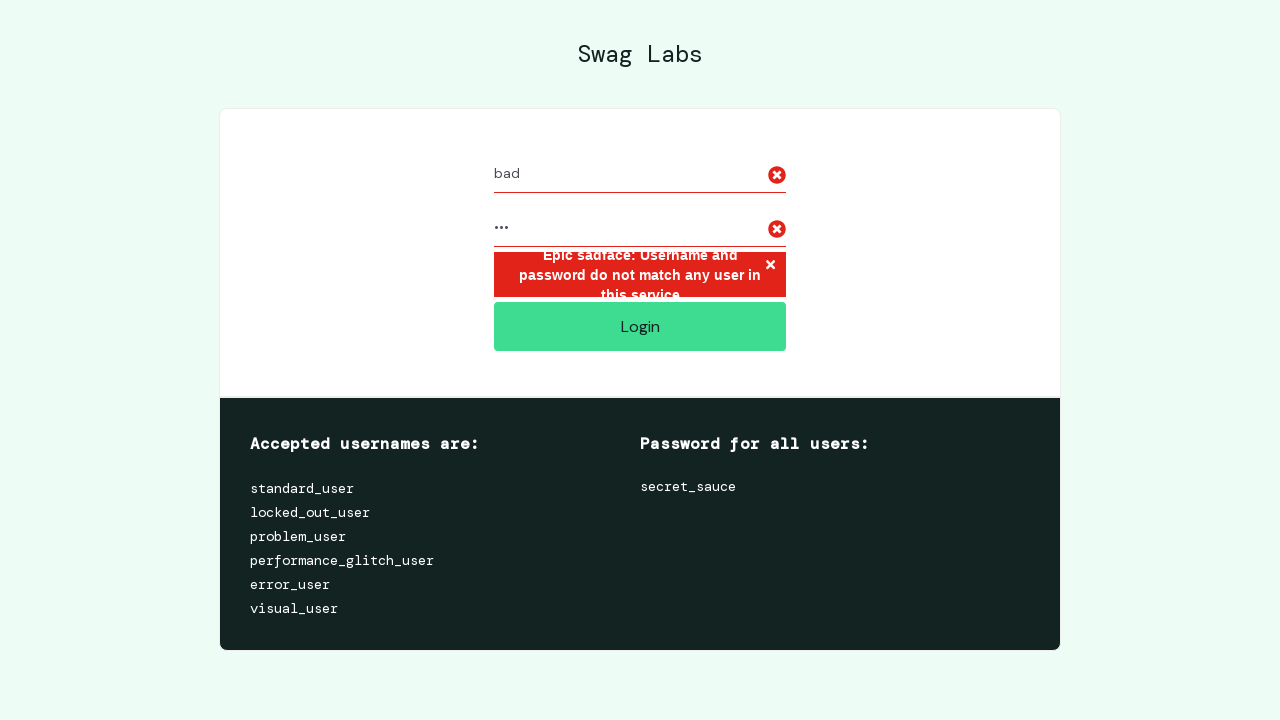

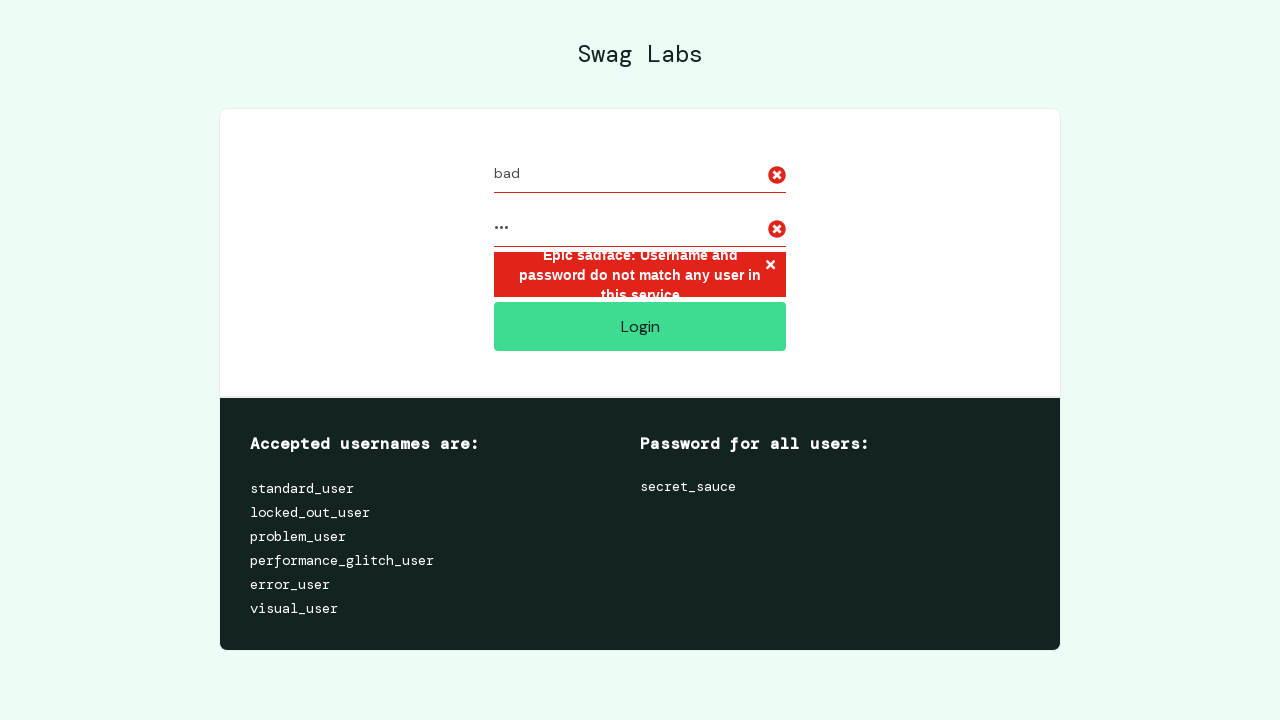